Tests the Broward County Property Appraiser search functionality by entering a person's name, submitting the search, and navigating through paginated results.

Starting URL: https://web.bcpa.net/BcpaClient/#/Record-Search

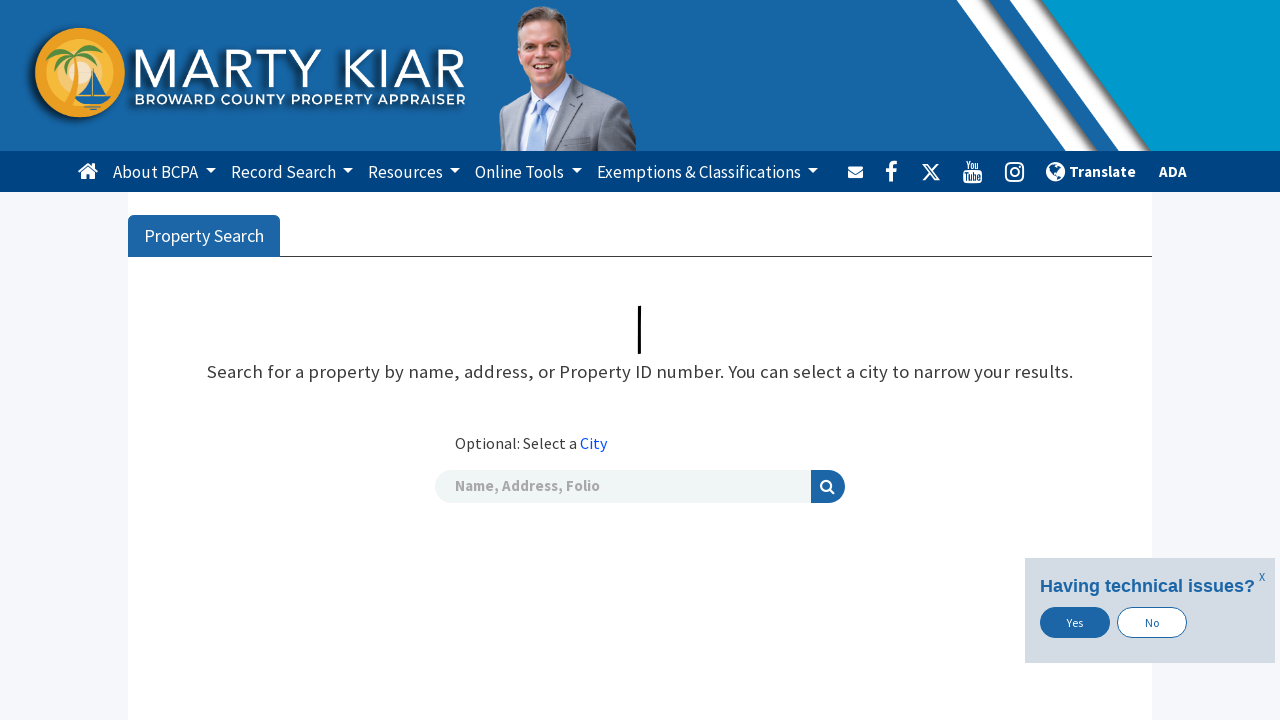

Search input field became visible
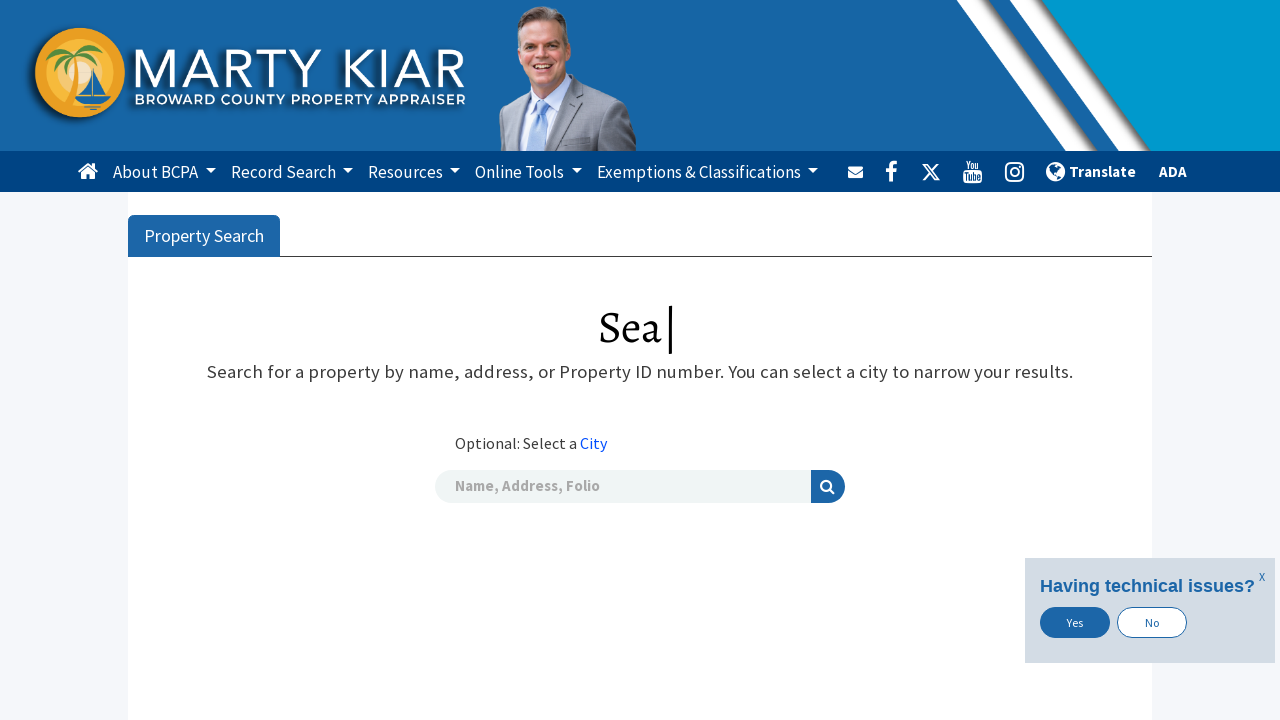

Clicked on search input field at (623, 487) on .form-control
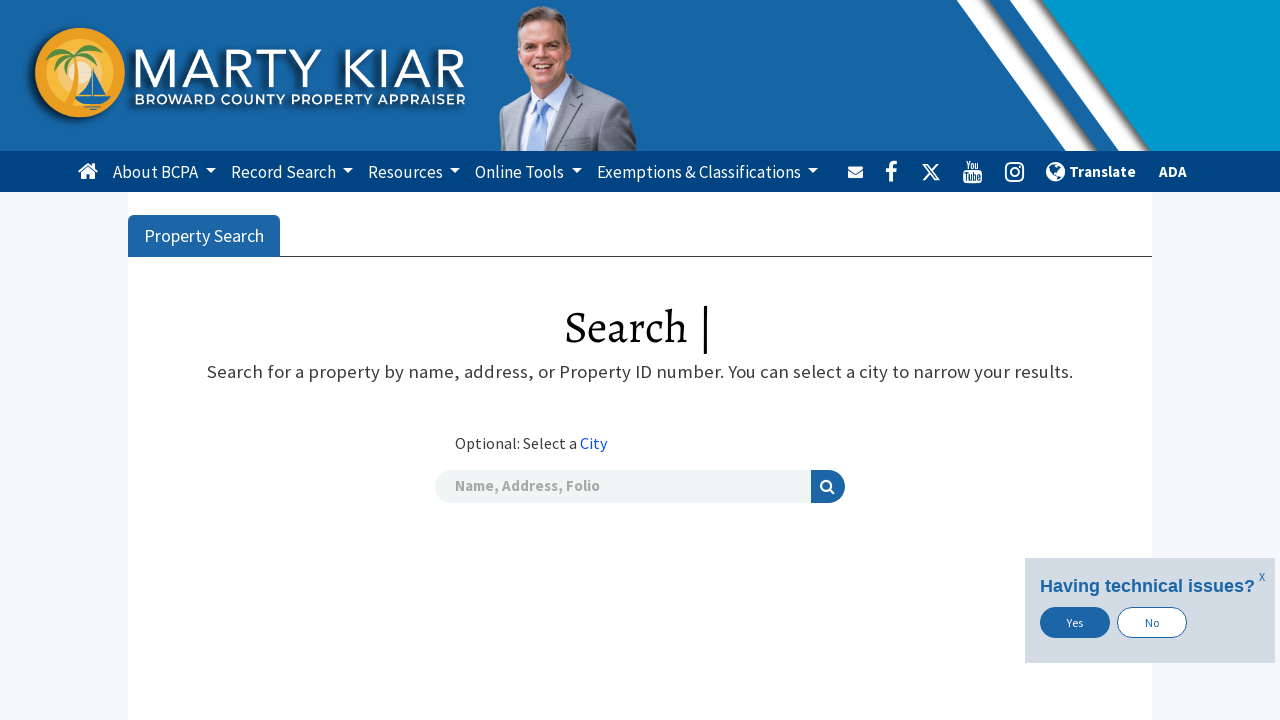

Waited 2 seconds for input field to be ready
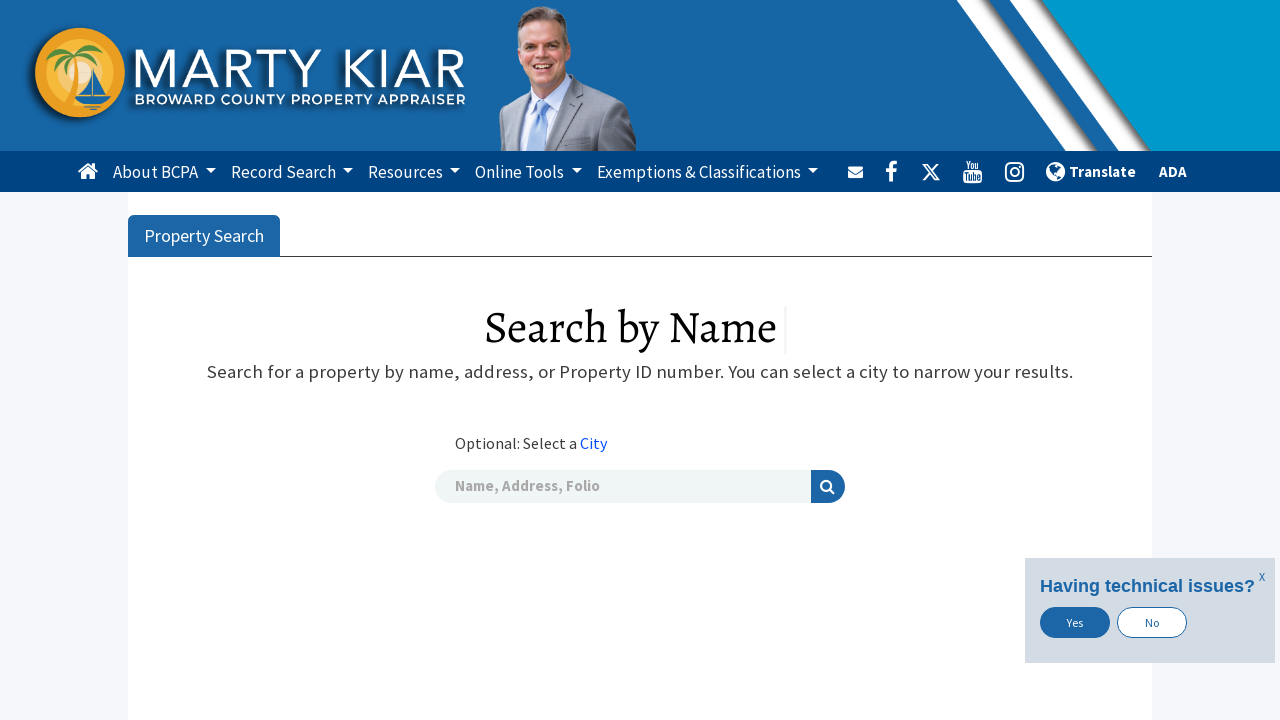

Entered 'John Smith' in search field on .form-control
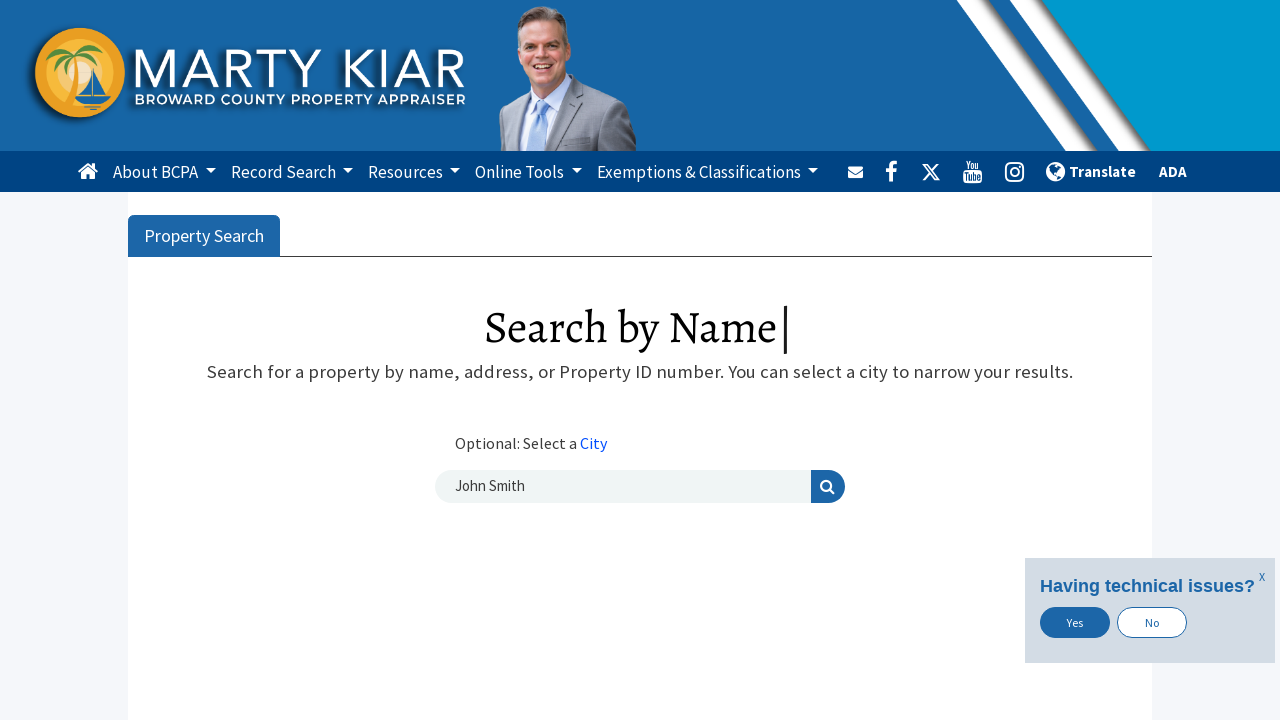

Pressed Enter to submit search query on .form-control
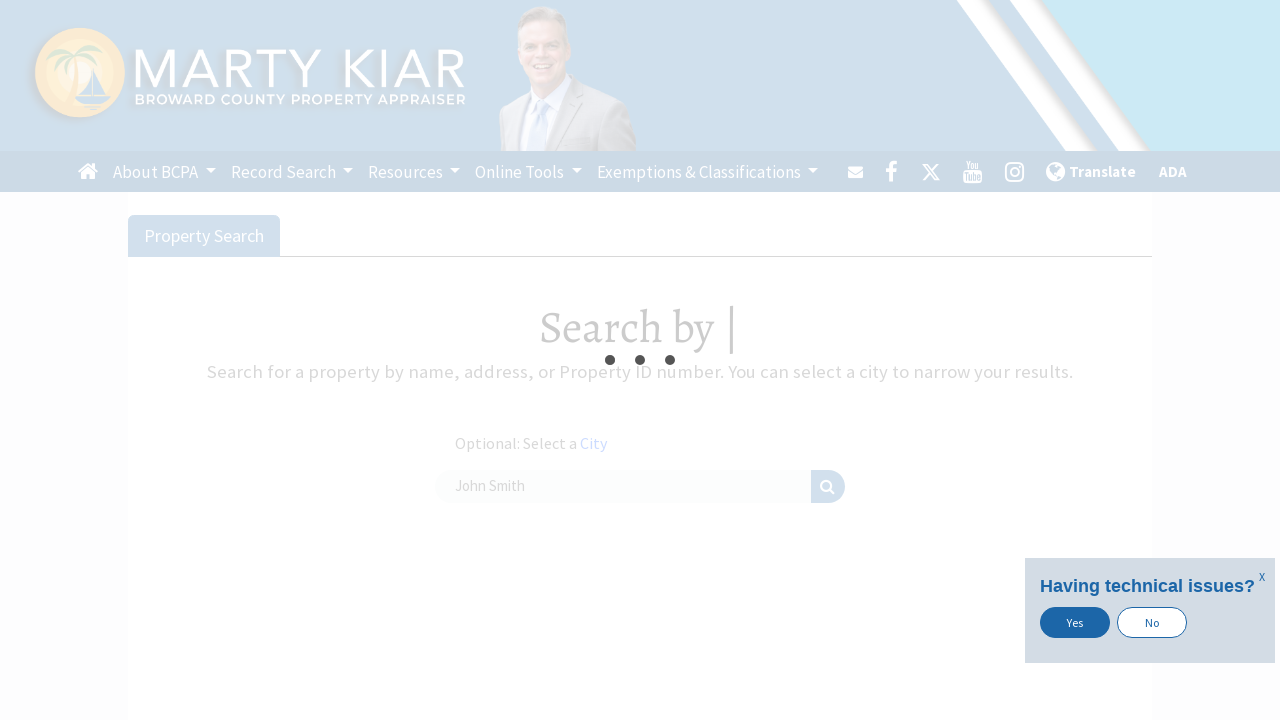

Search results table loaded
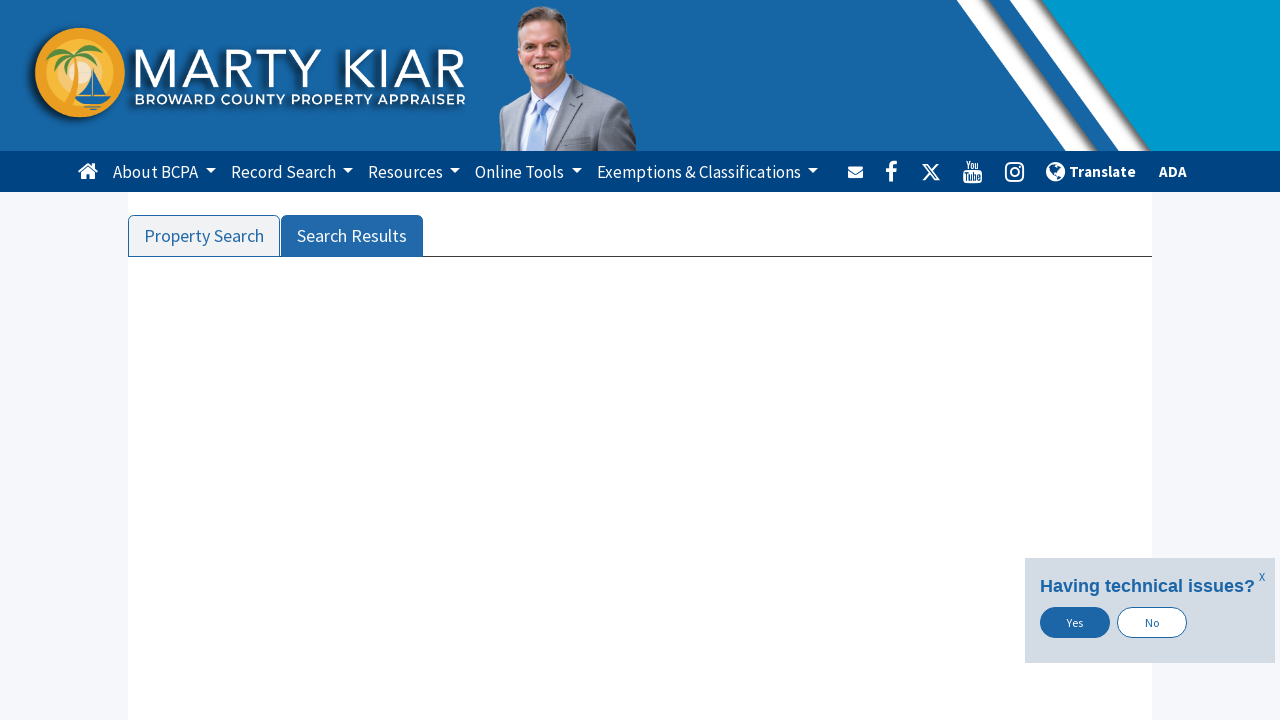

Clicked next button to navigate to next page of results at (681, 369) on xpath=//*[@id="btnNextRecords"]
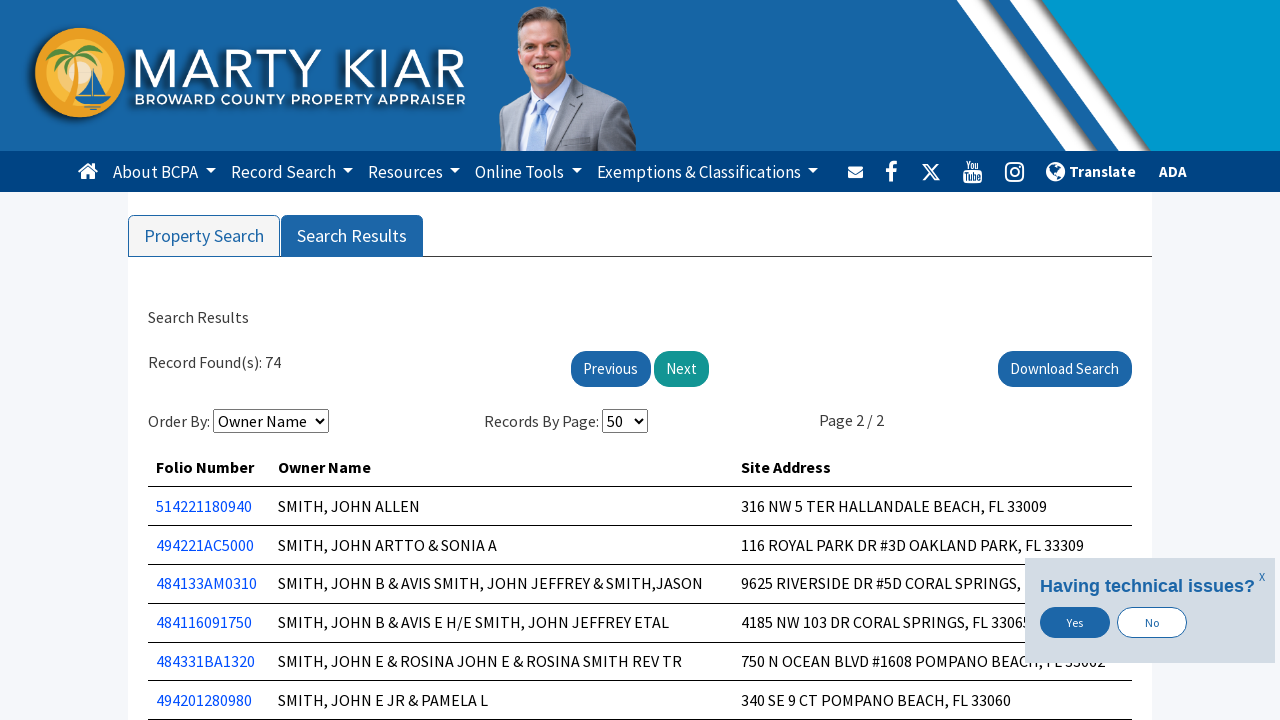

Waited 3 seconds for next page to load
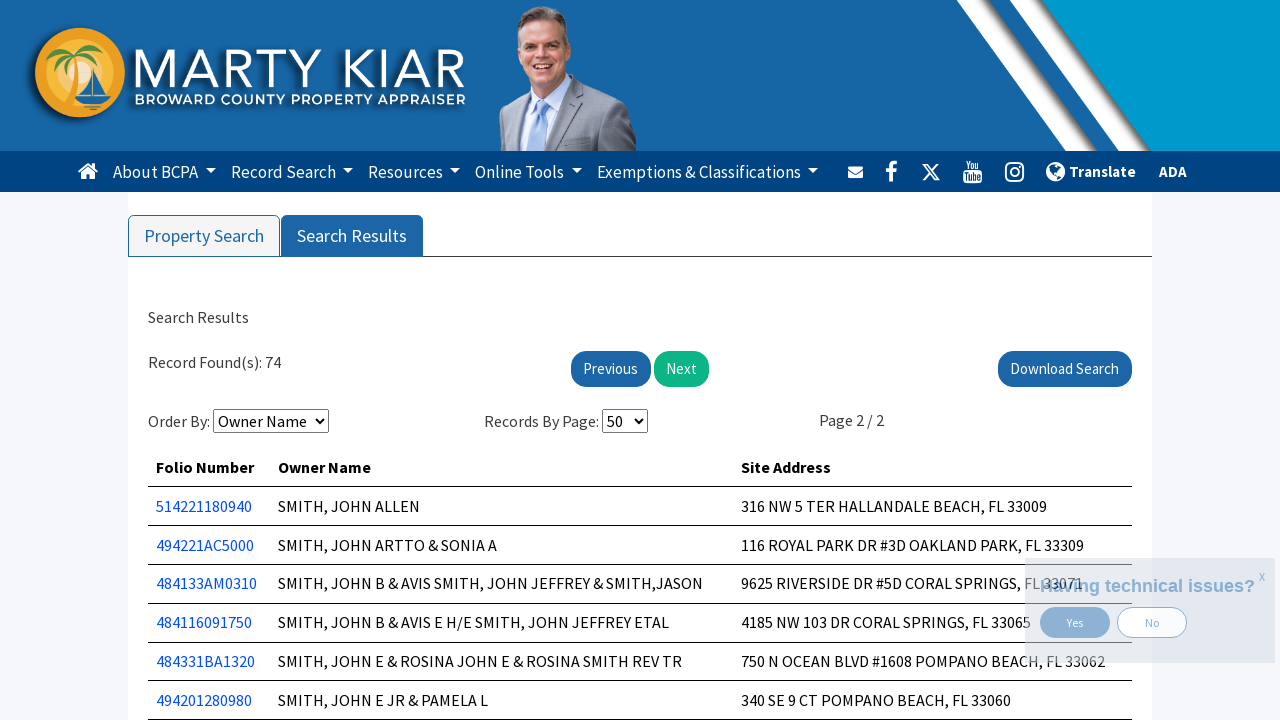

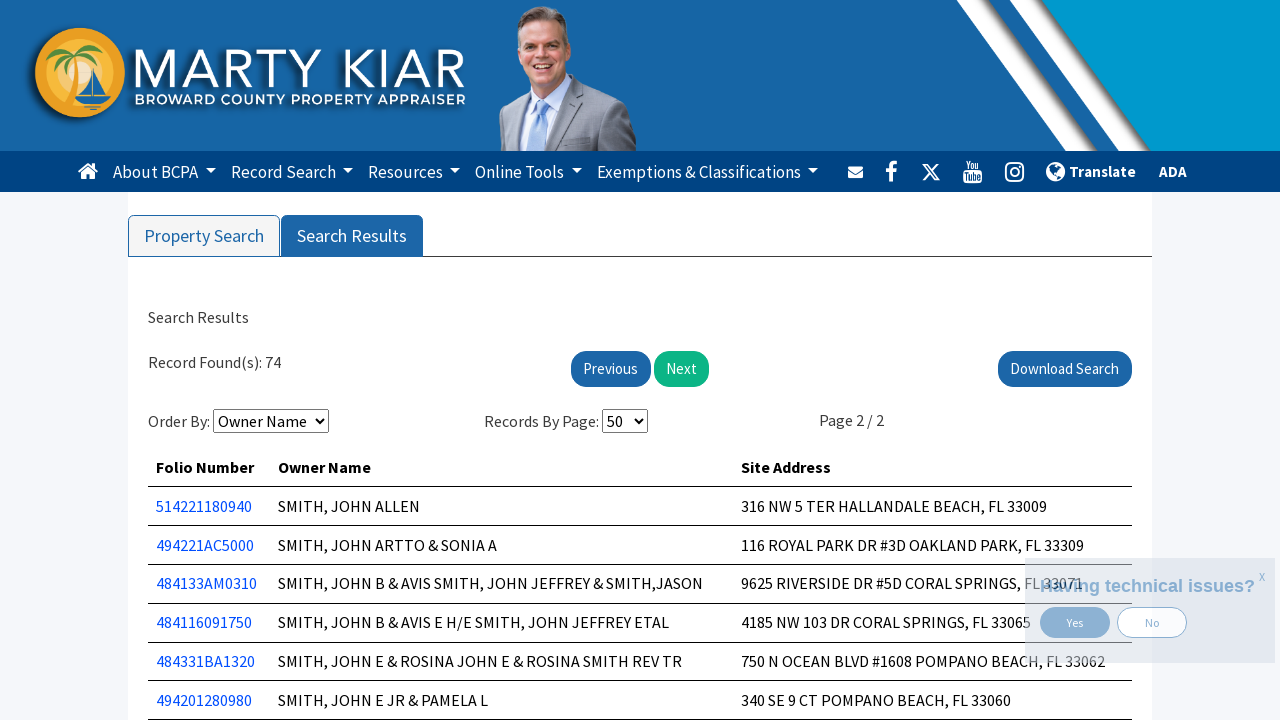